Tests dropdown select functionality by selecting different options from a dropdown menu

Starting URL: http://www.qaclickacademy.com/practice.php

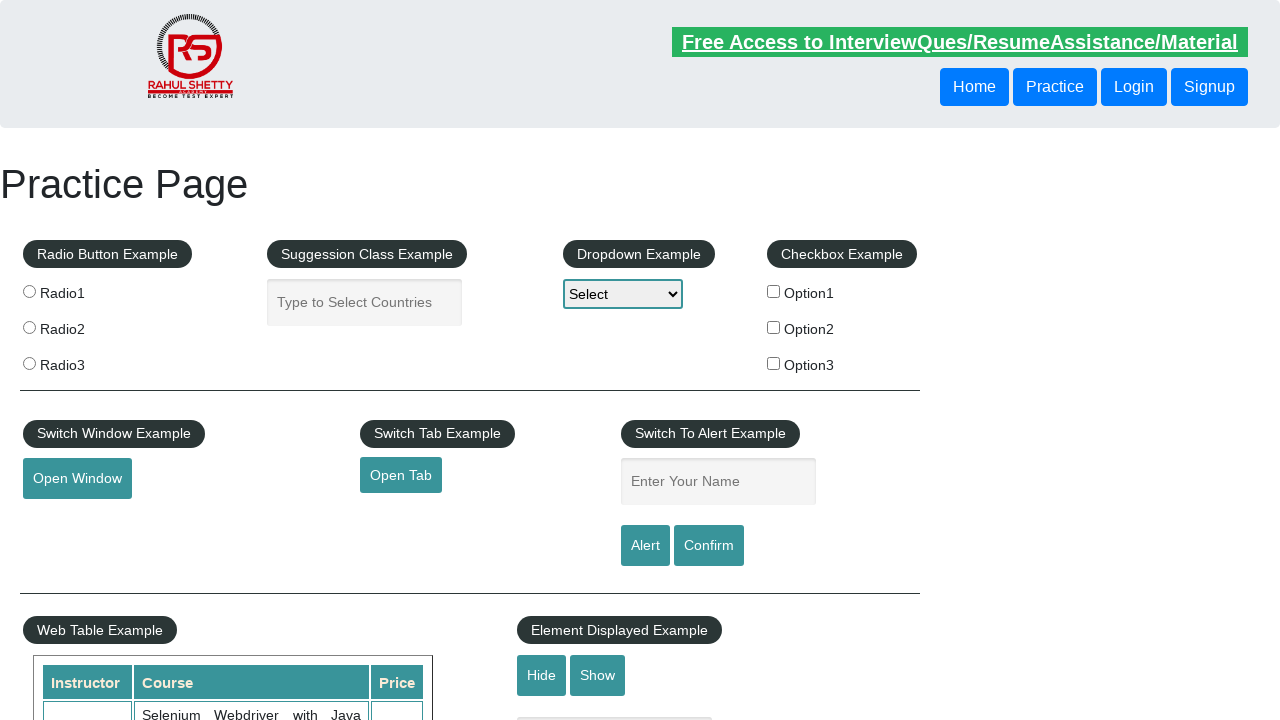

Clicked dropdown to open it at (623, 294) on #dropdown-class-example
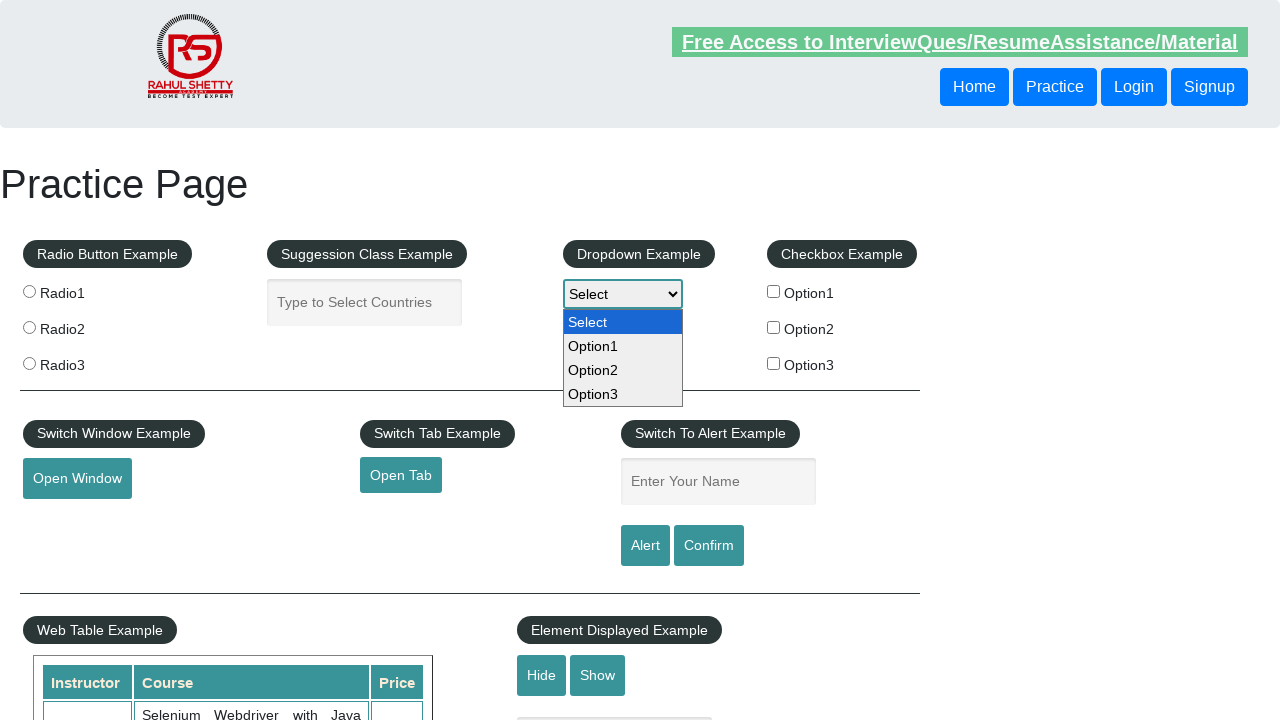

Selected first option from dropdown on #dropdown-class-example
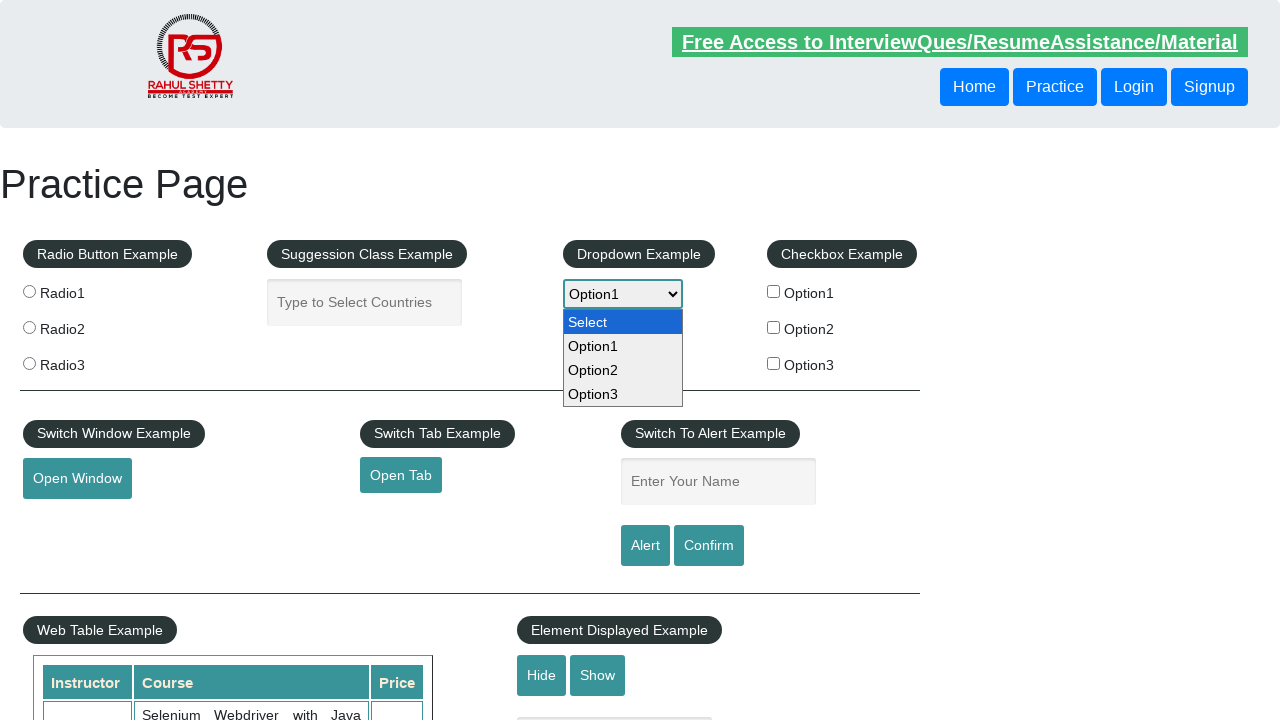

Selected second option from dropdown on #dropdown-class-example
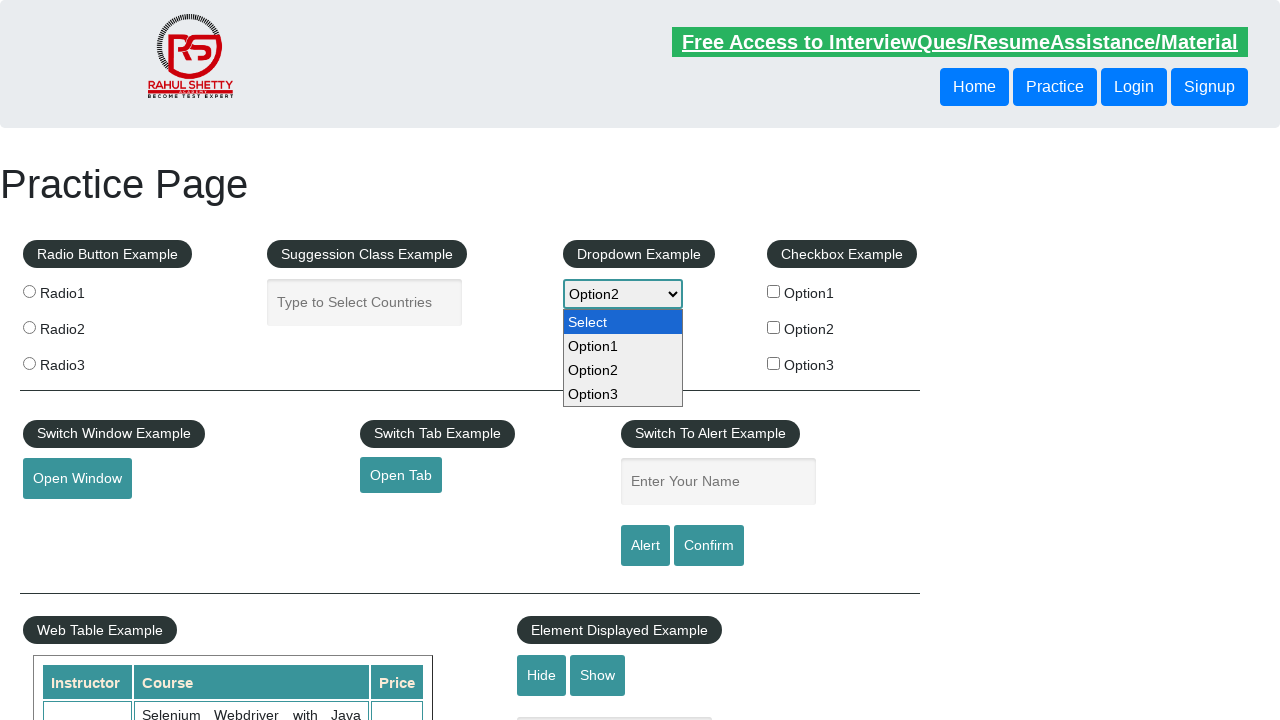

Selected third option from dropdown on #dropdown-class-example
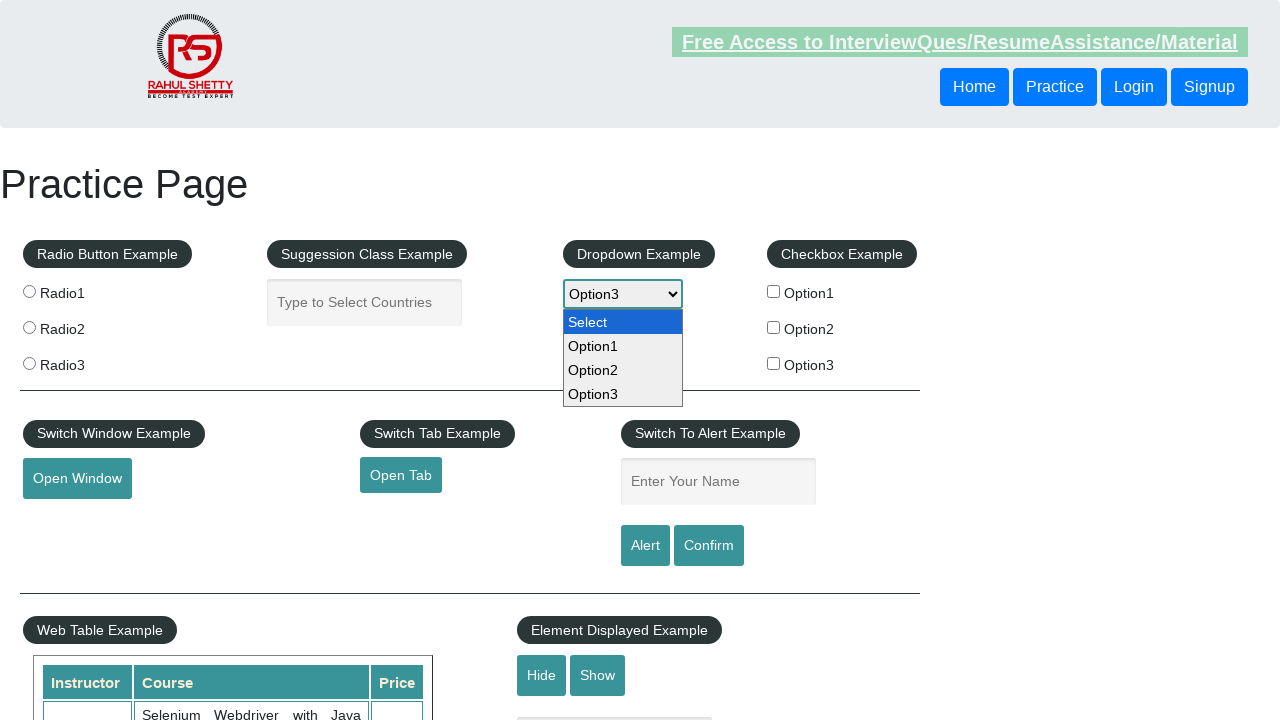

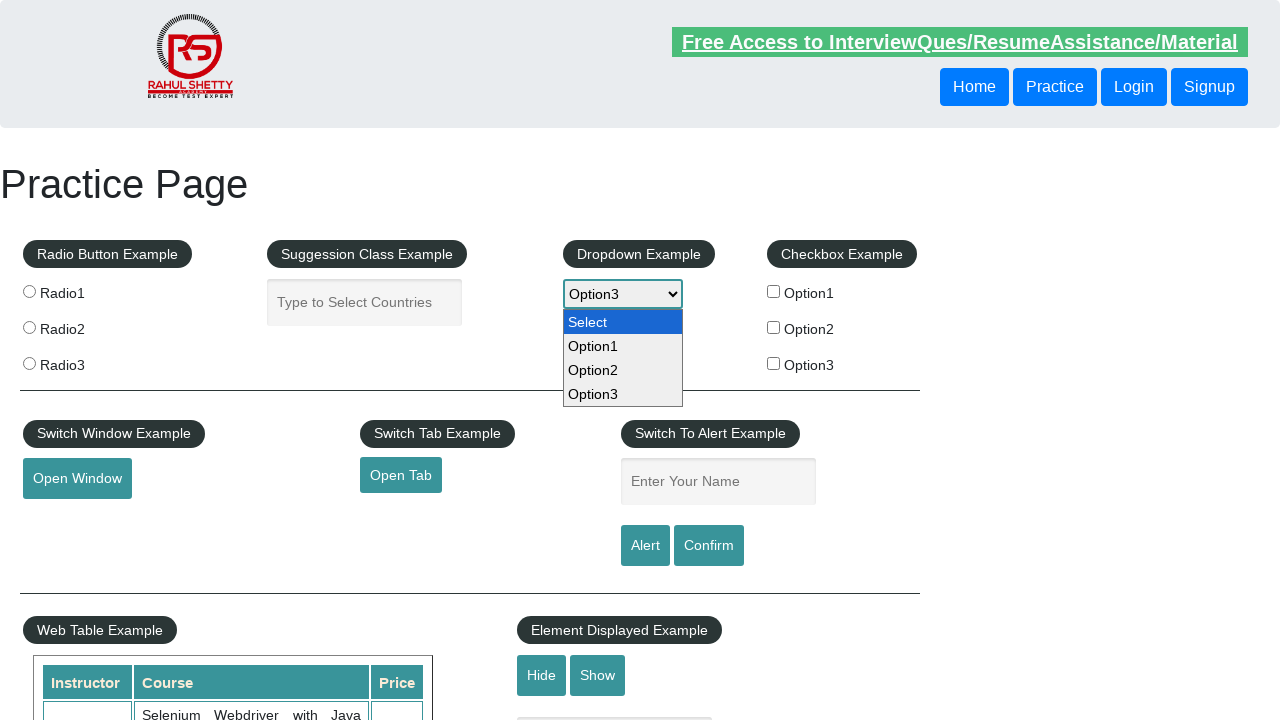